Tests the calculator's addition operation by adding 5 and 2 and verifying the result is 7

Starting URL: https://testsheepnz.github.io/BasicCalculator.html

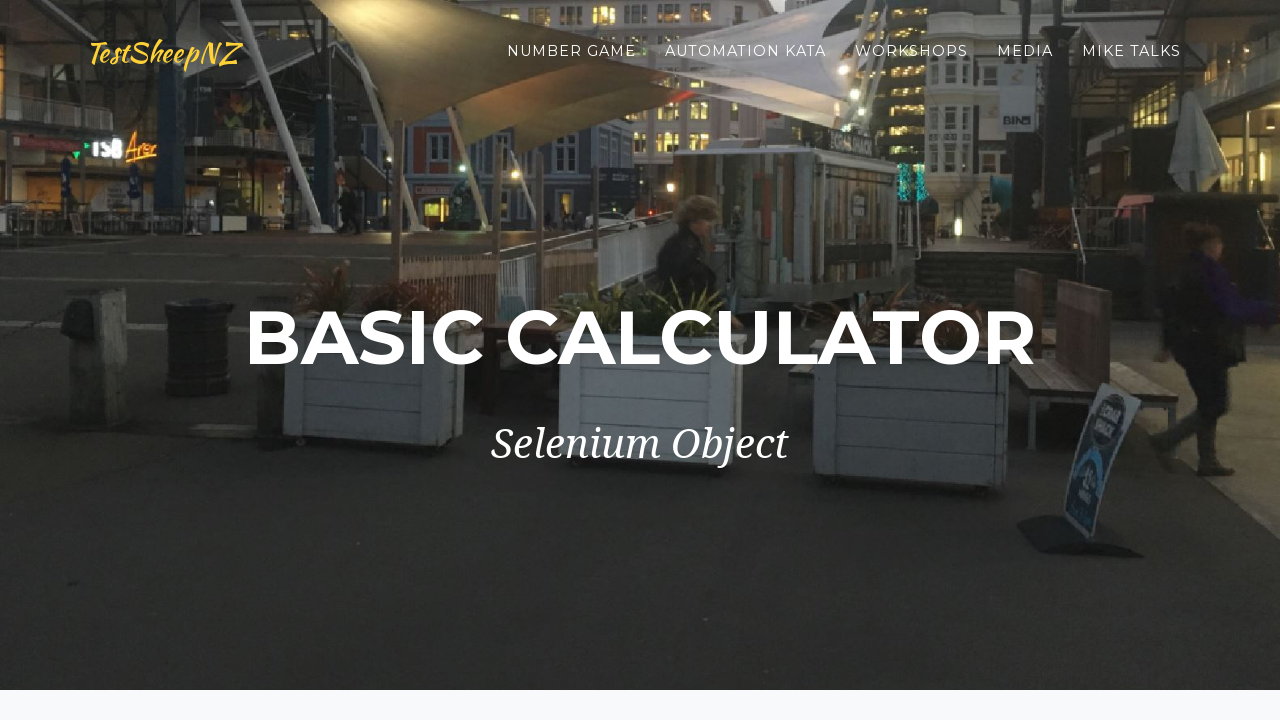

Filled first number field with '5' on #number1Field
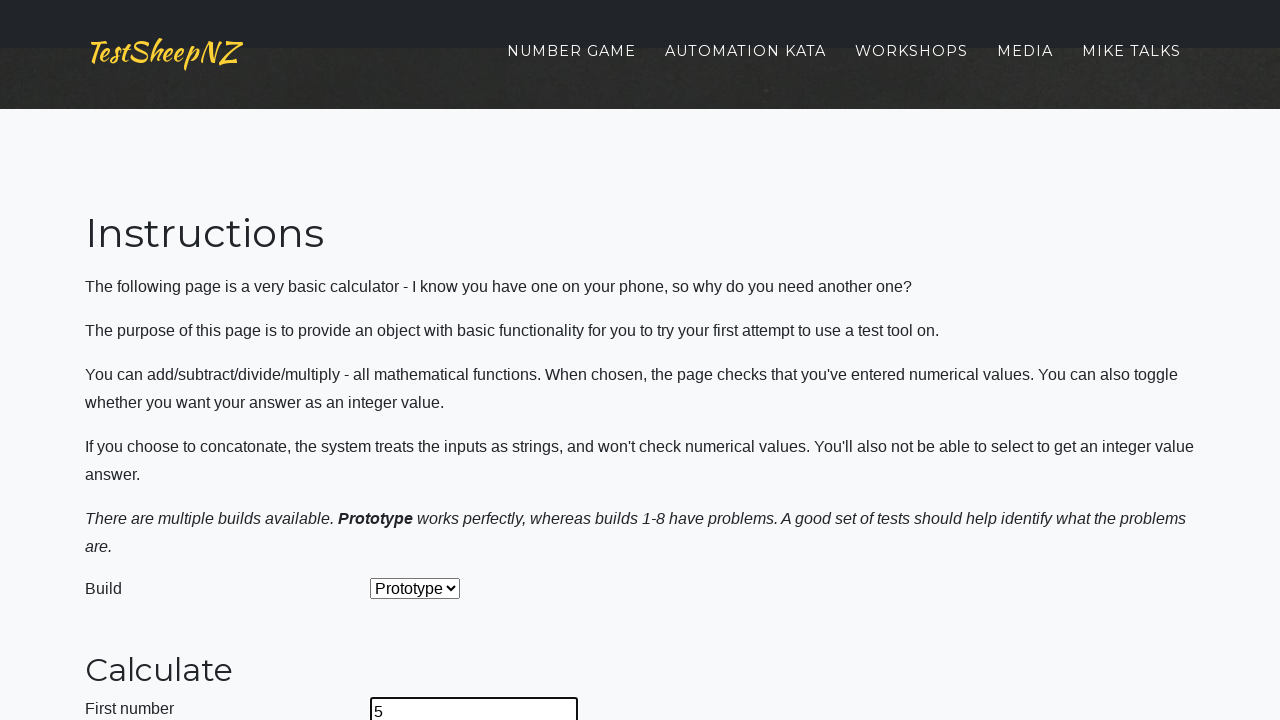

Filled second number field with '2' on #number2Field
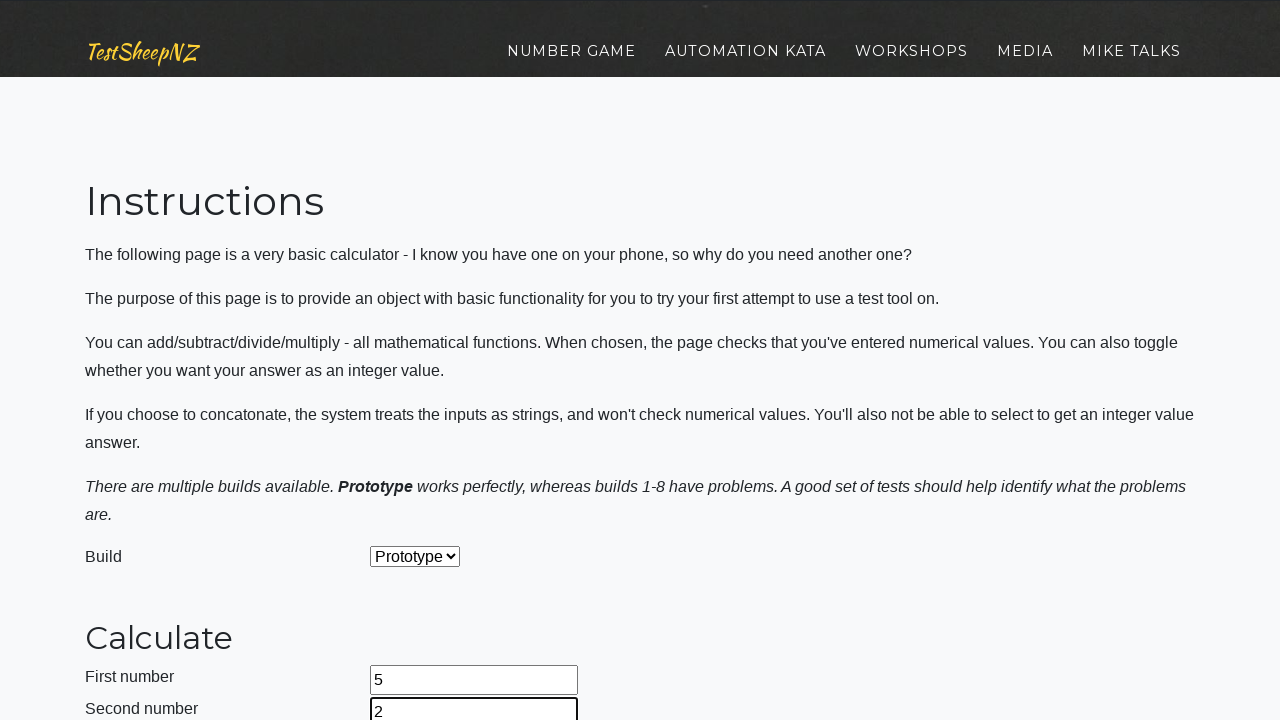

Selected 'Add' operation from dropdown on #selectOperationDropdown
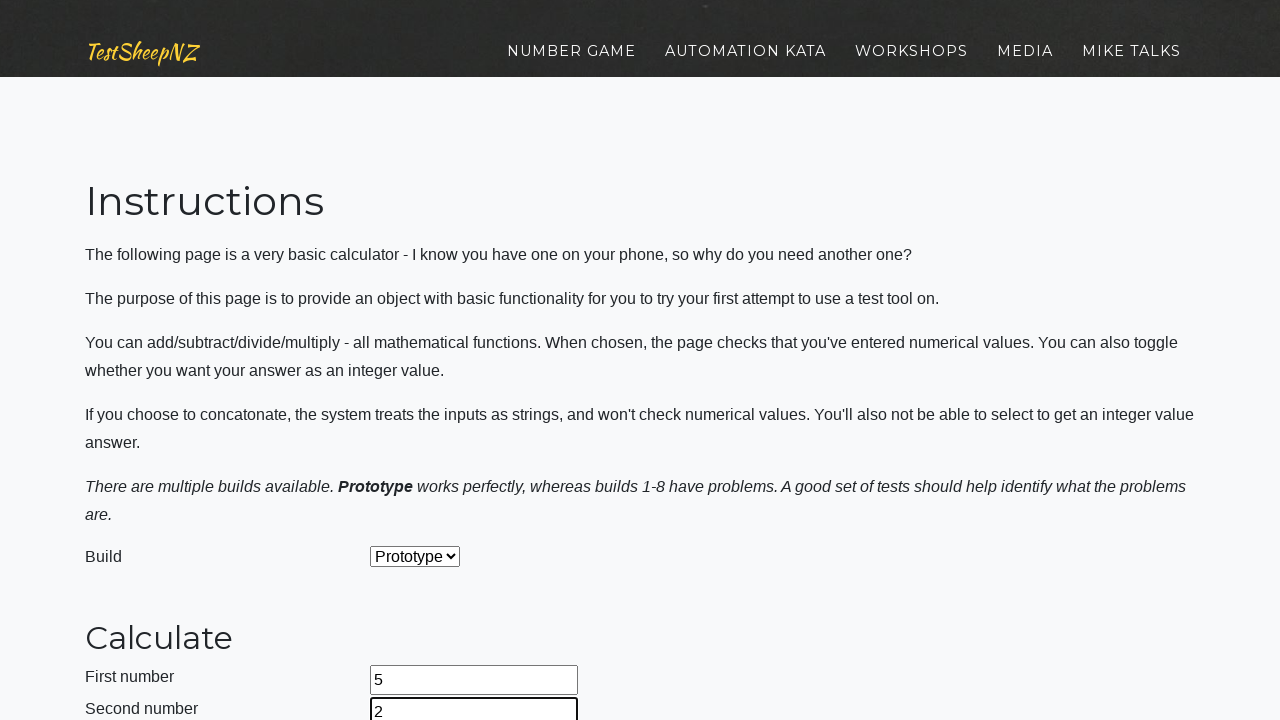

Clicked calculate button at (422, 361) on #calculateButton
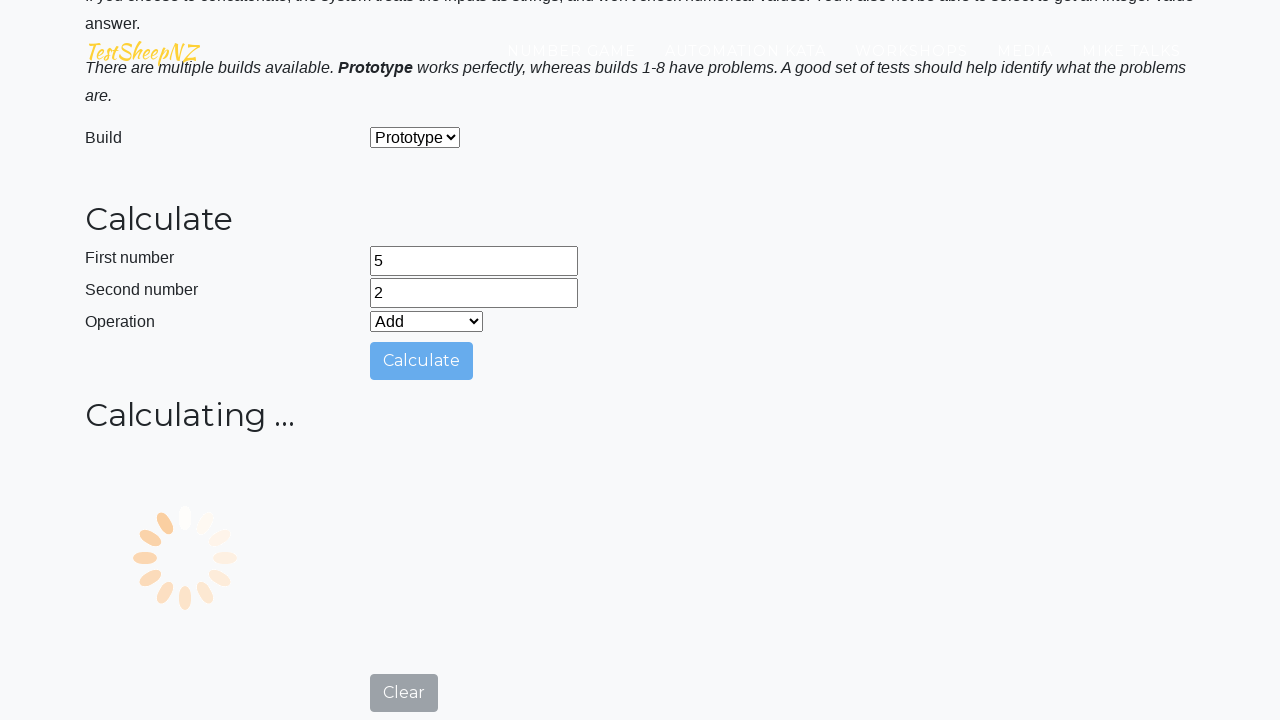

Verified answer field contains '7'
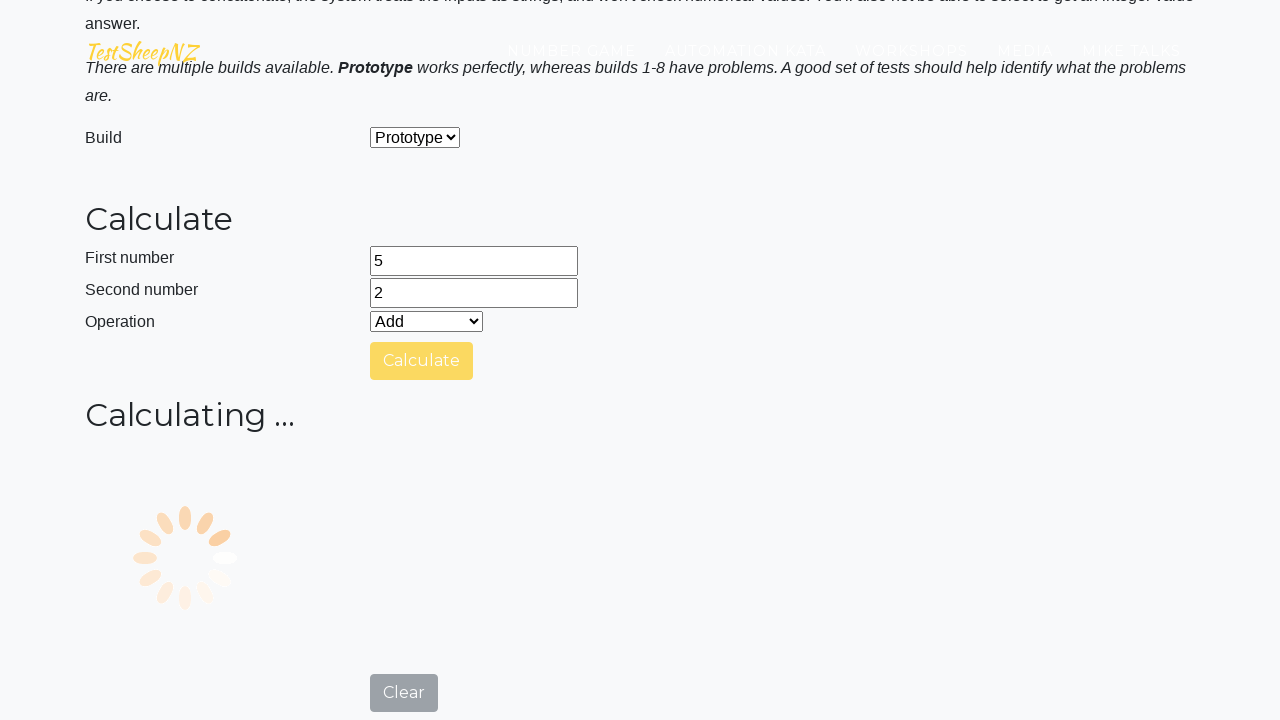

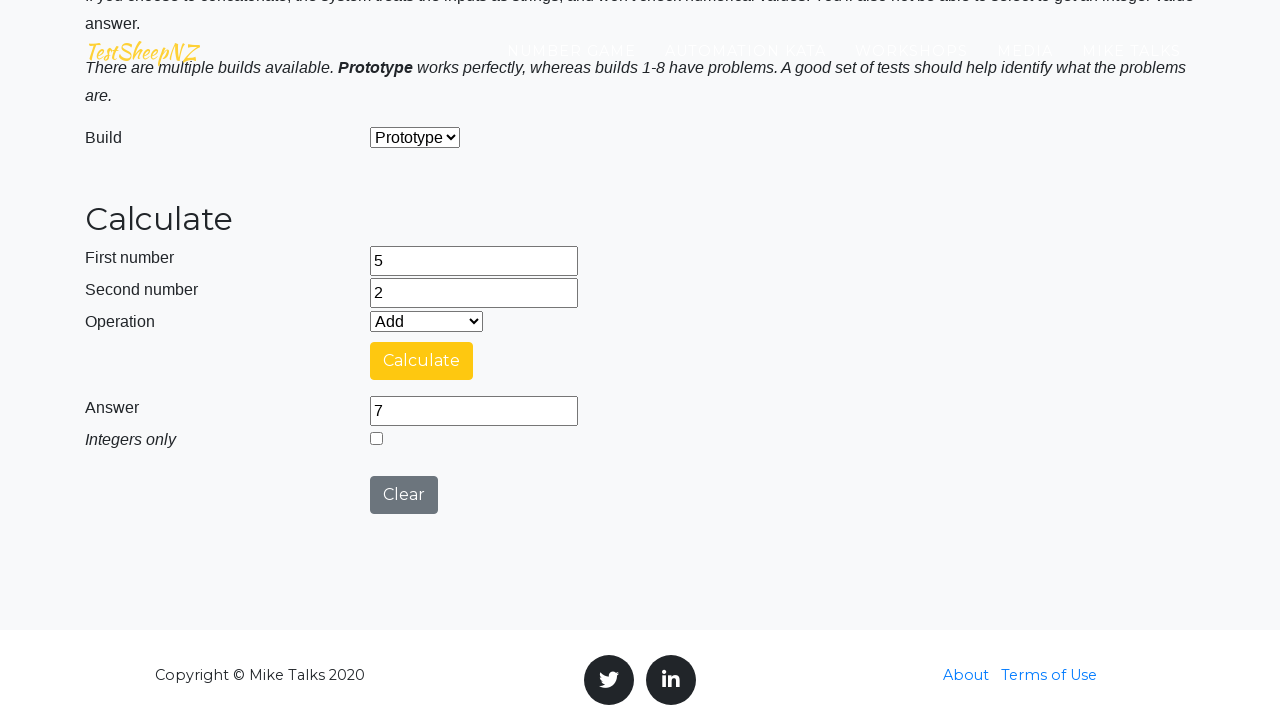